Navigates to a JavaScript countdown page and refreshes it to ensure the page loads properly

Starting URL: http://seleniumsimplified.com/testpages/javascript_countdown.html

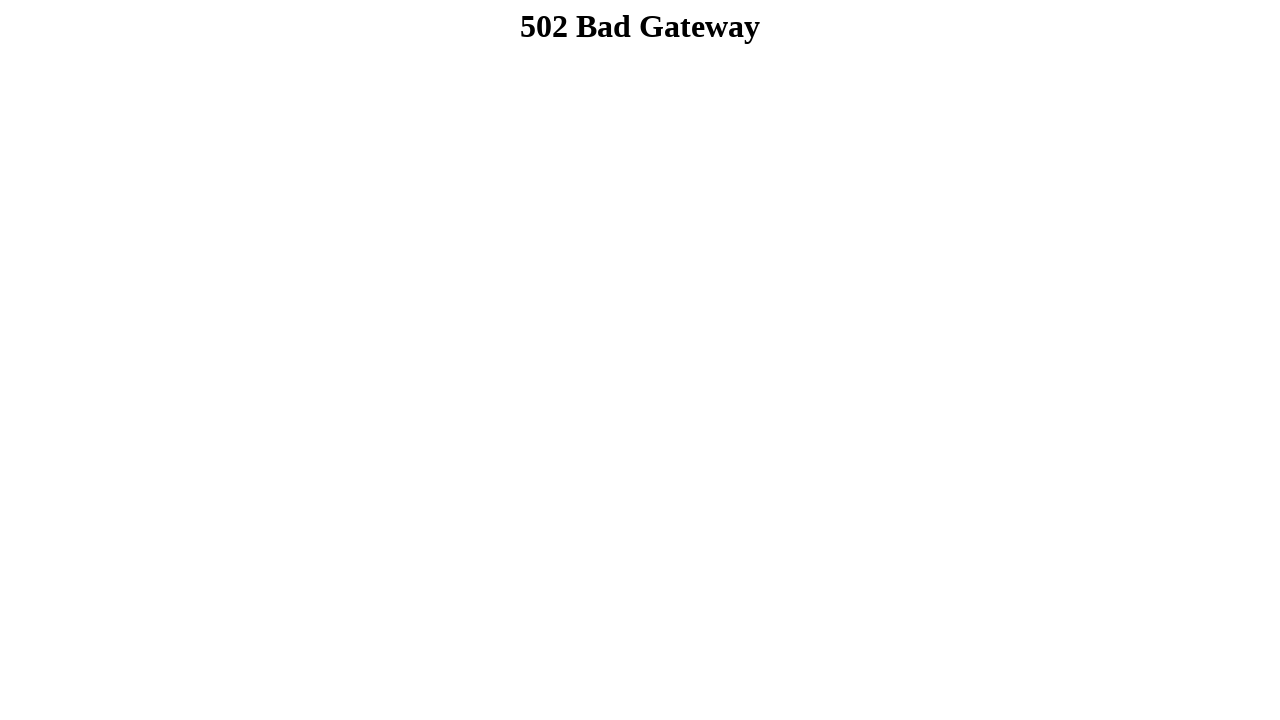

Navigated to JavaScript countdown page
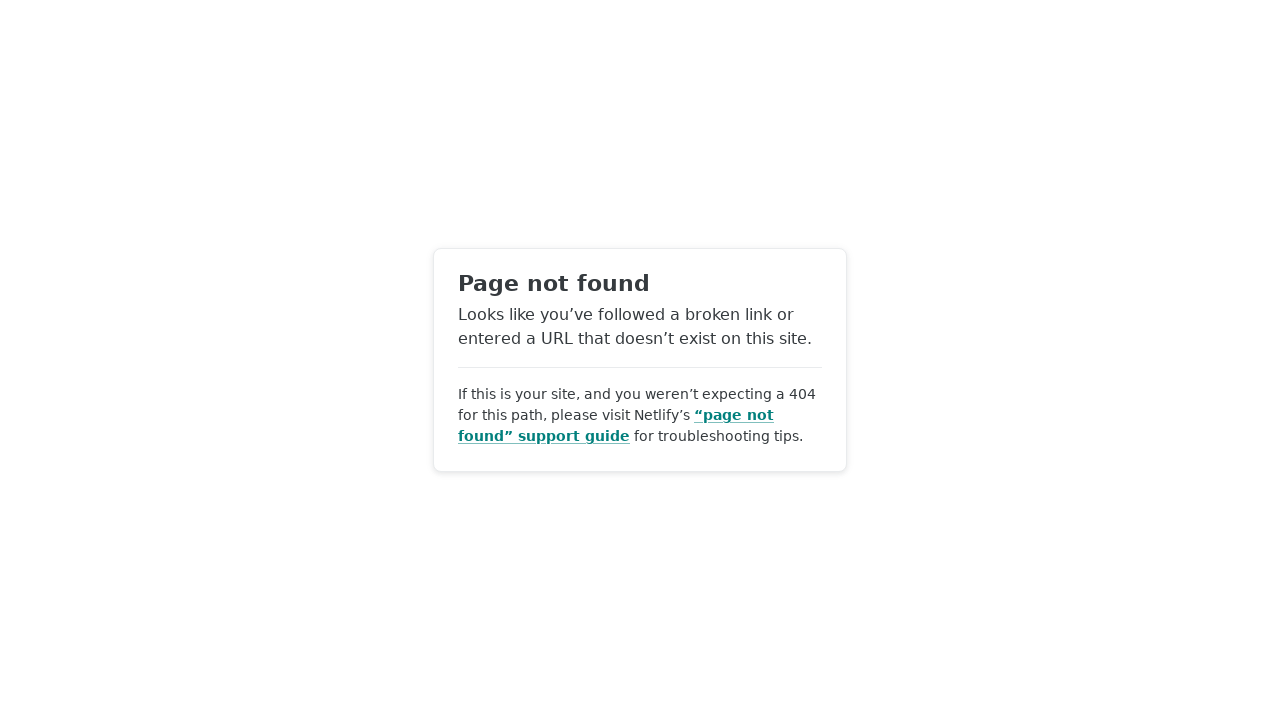

Refreshed the page to ensure countdown resets
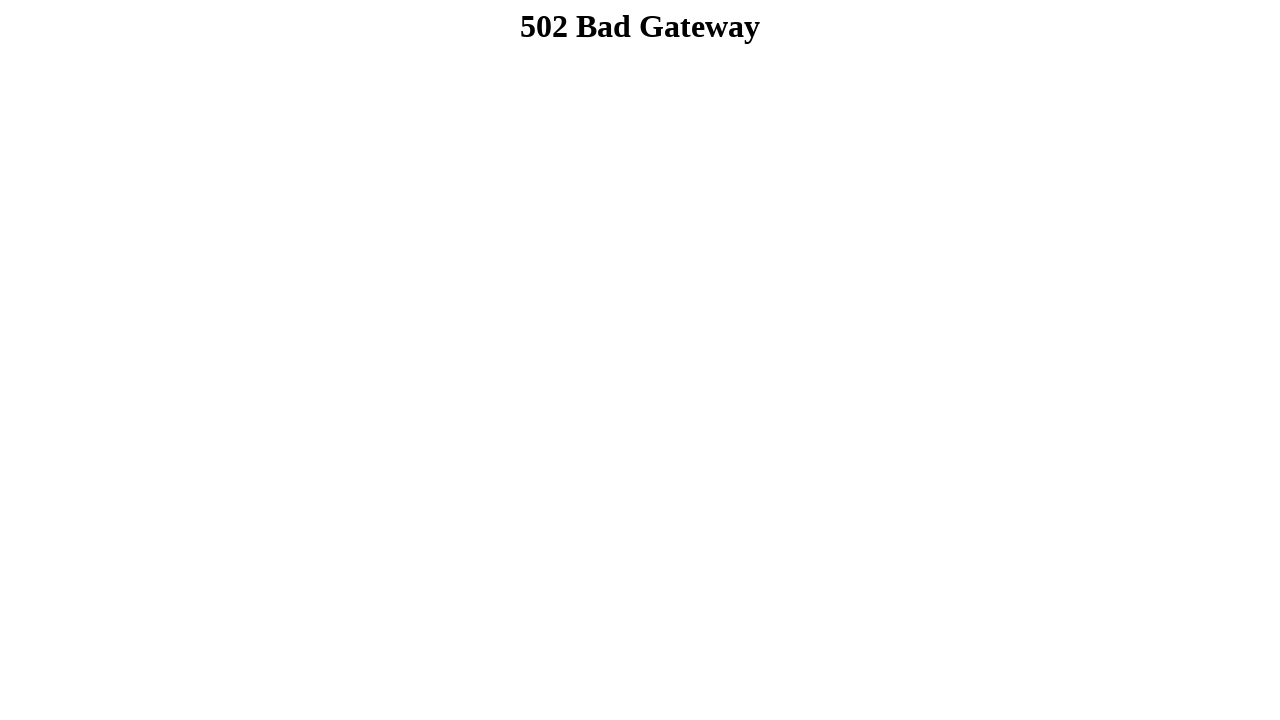

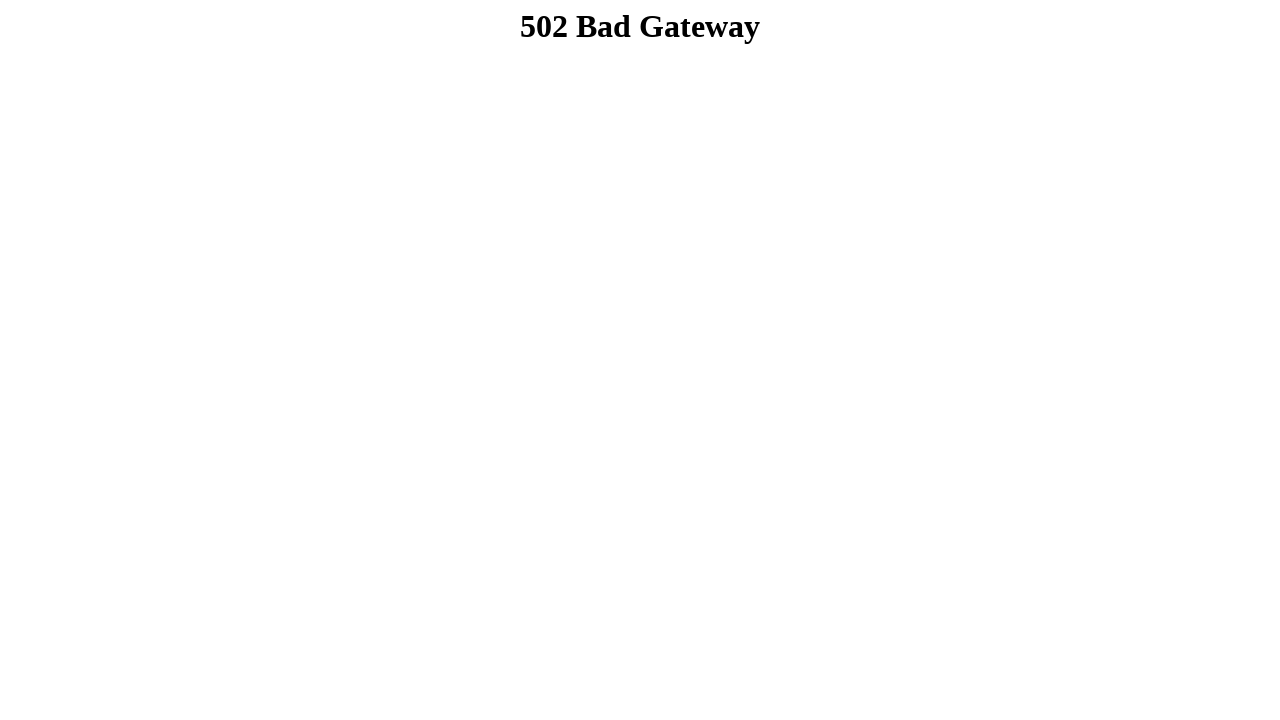